Tests that all checkboxes on the checkboxes page can be checked by navigating to the page, checking all boxes, and verifying their status

Starting URL: https://the-internet.herokuapp.com/

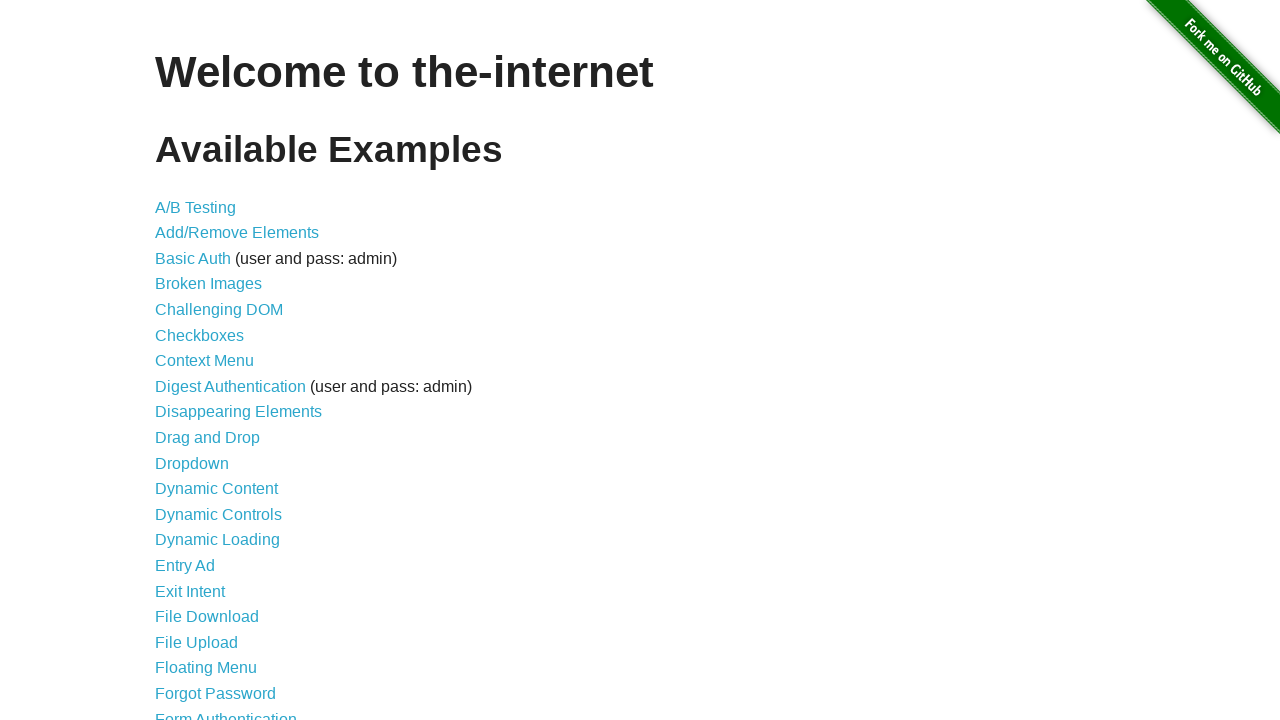

Clicked on Checkboxes link to navigate to checkboxes page at (200, 335) on a[href='/checkboxes']
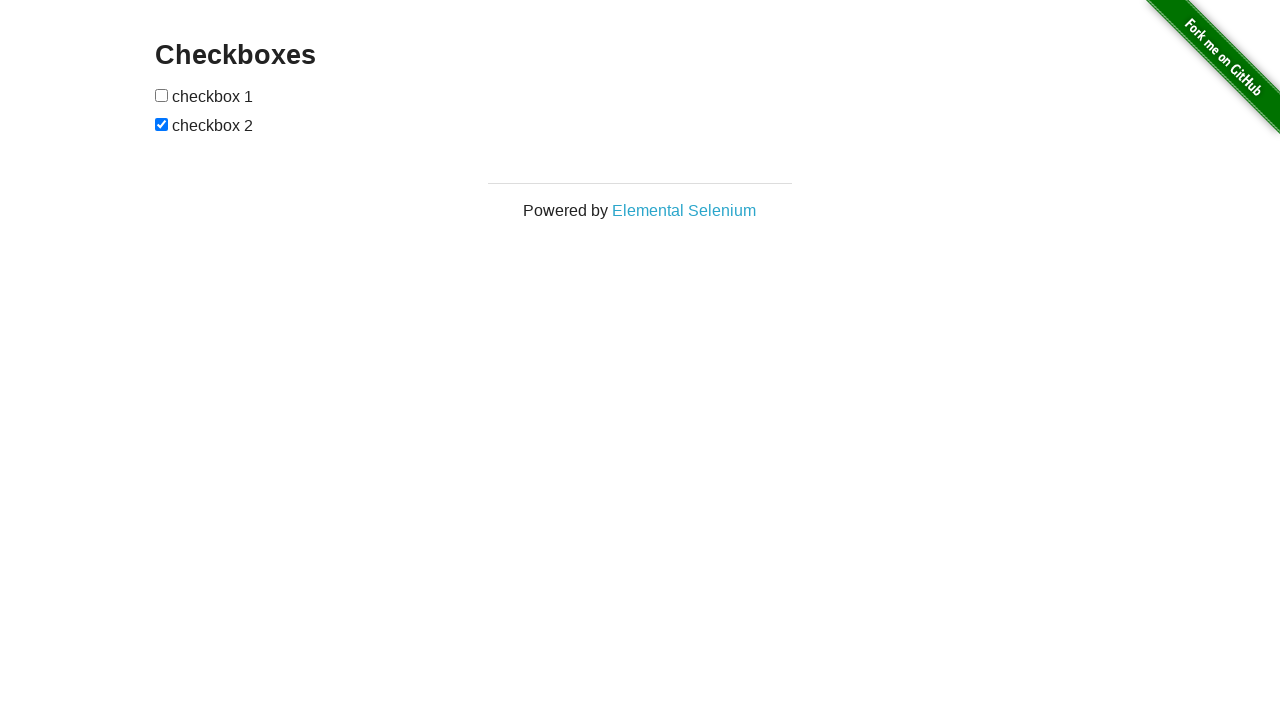

Located all checkboxes on the page
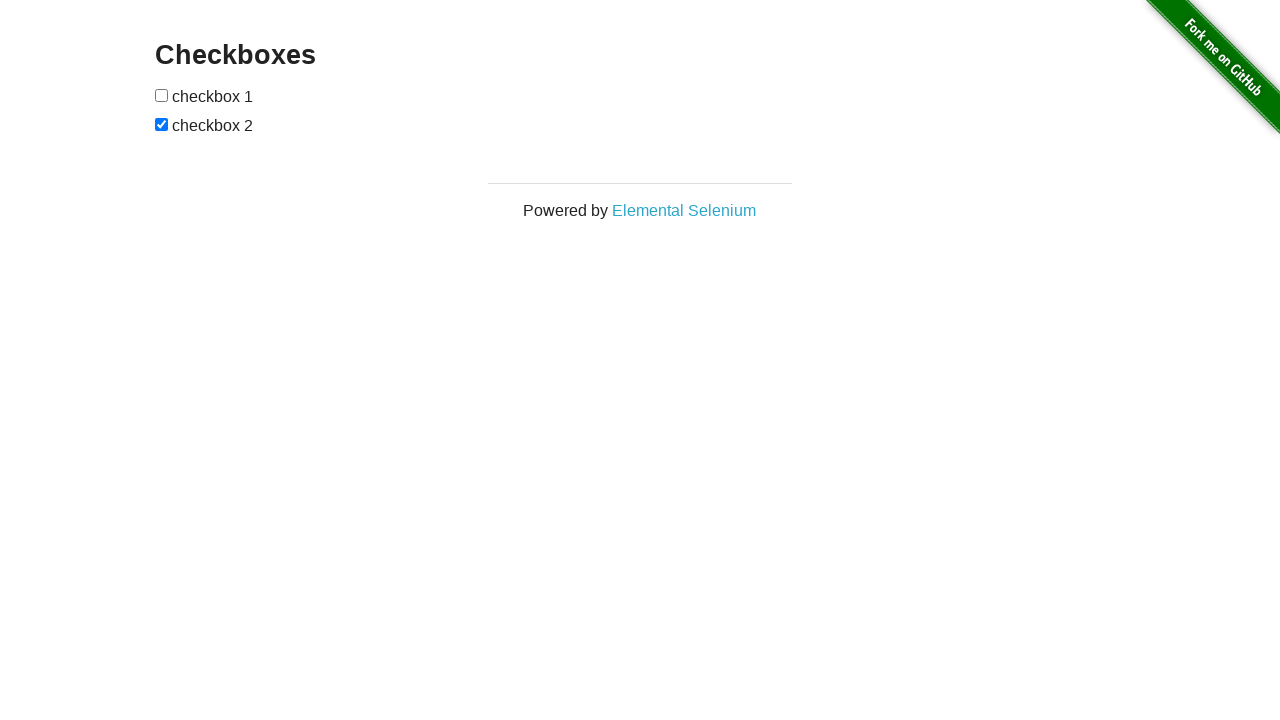

Found 2 checkboxes on the page
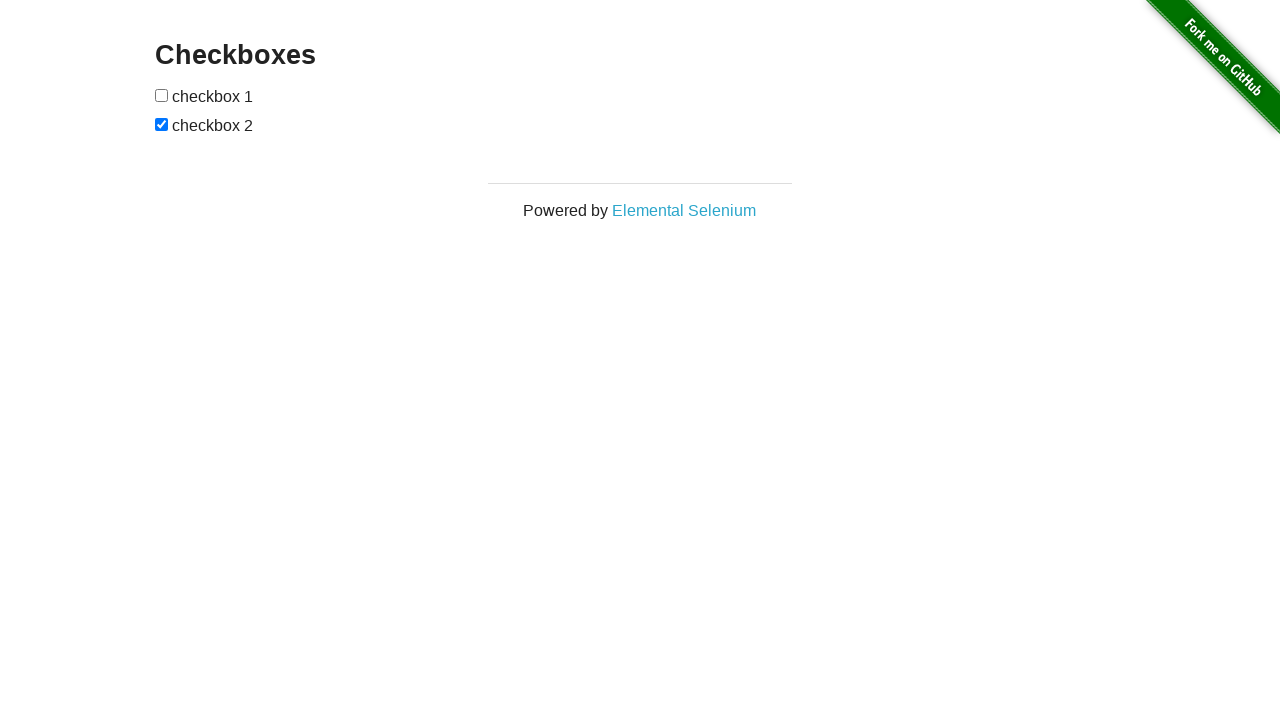

Checked checkbox 1 at (162, 95) on input[type='checkbox'] >> nth=0
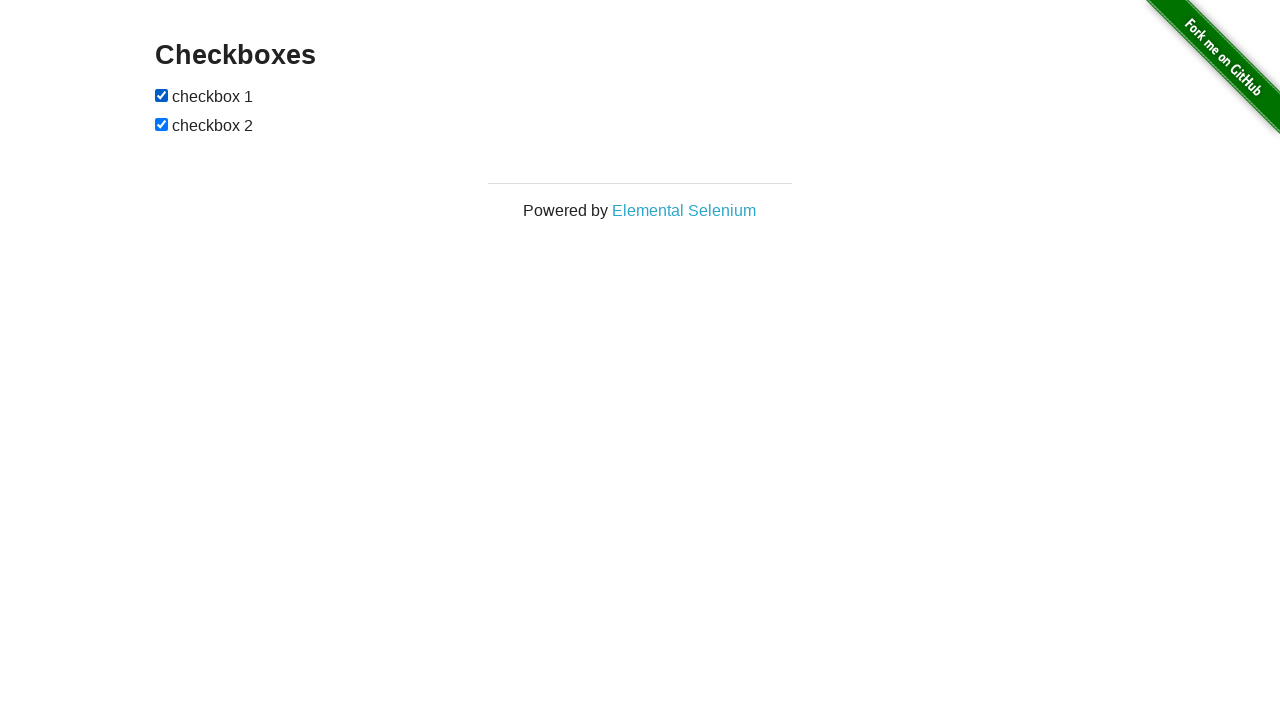

Verified checkbox 1 is checked
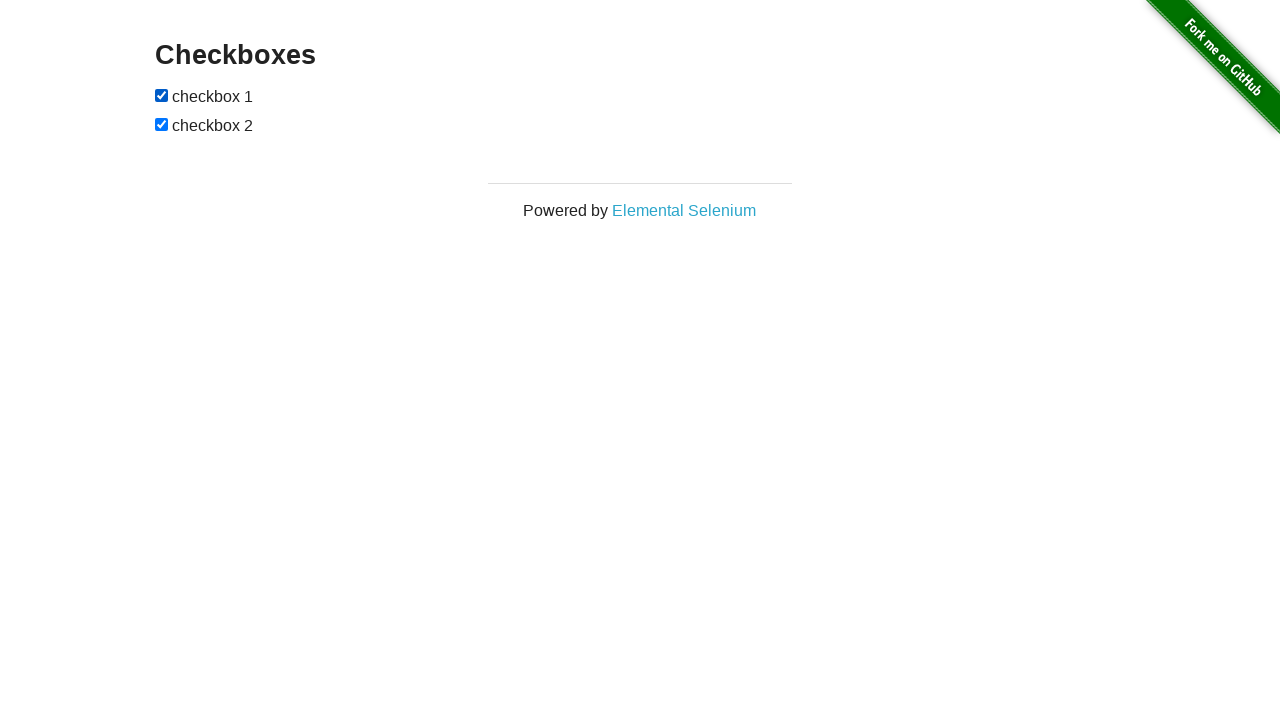

Verified checkbox 2 is checked
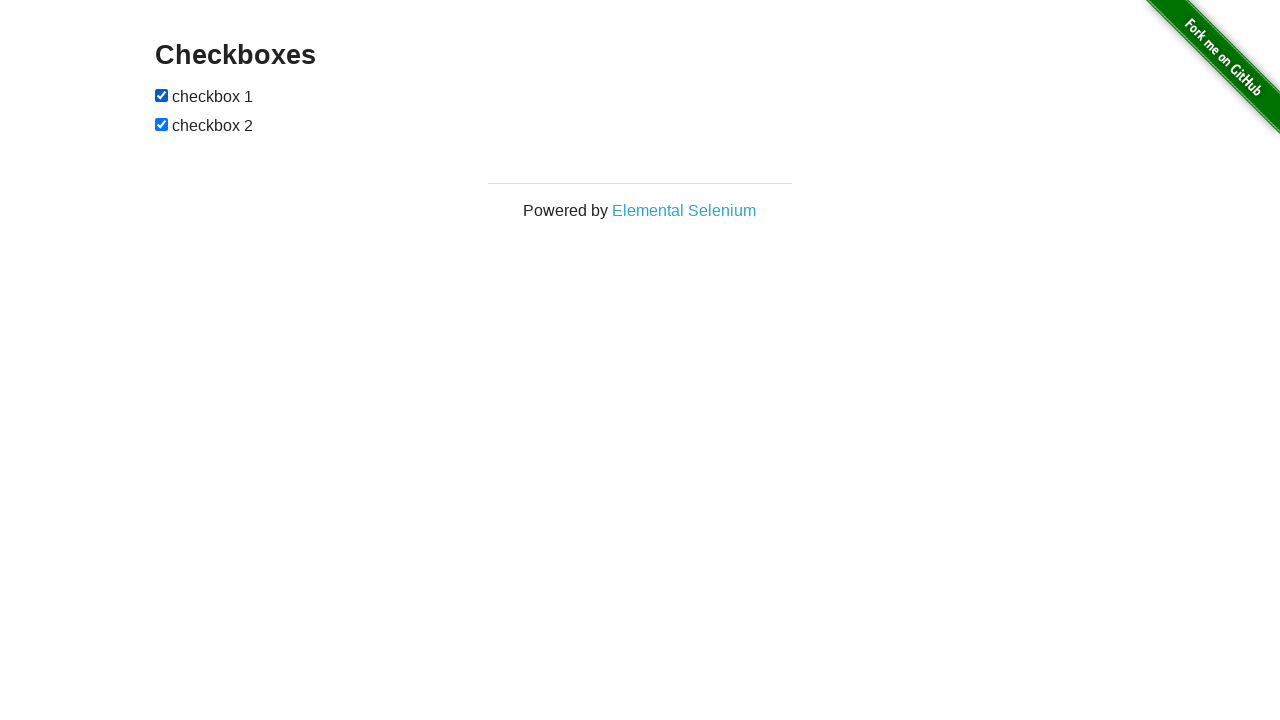

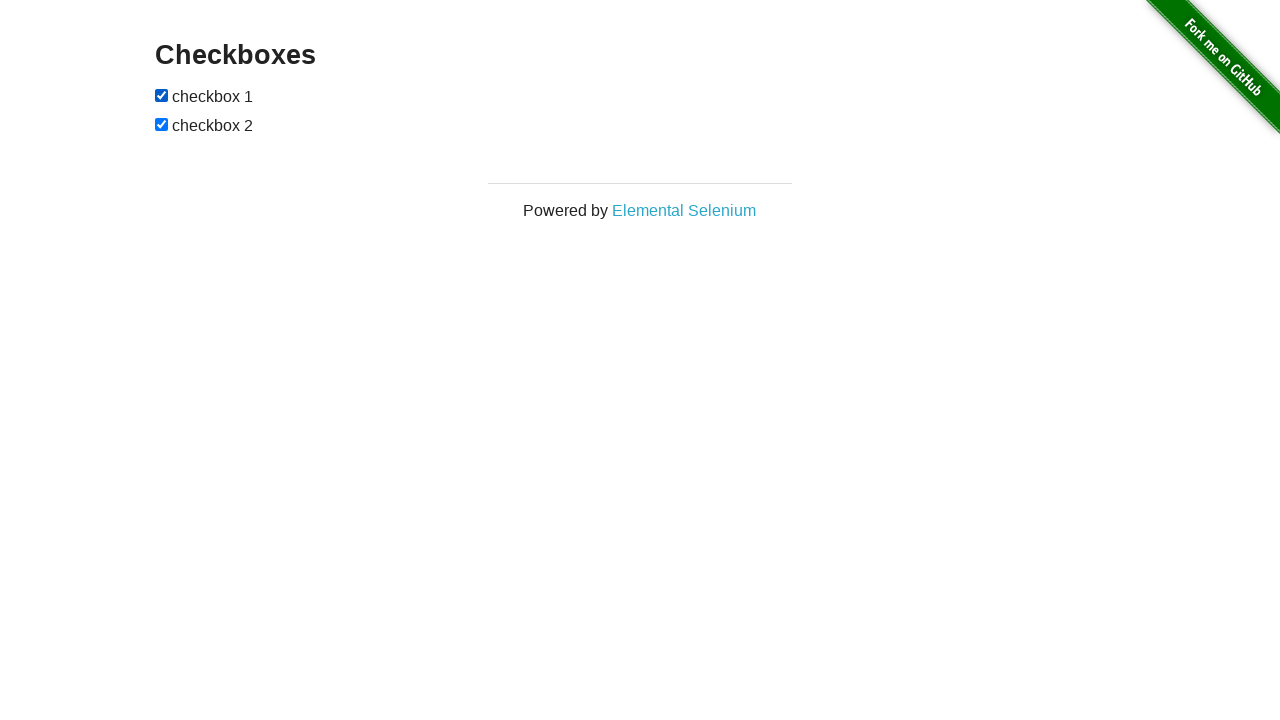